Tests dropdown selection and passenger counter by selecting currency and incrementing adult count

Starting URL: https://rahulshettyacademy.com/dropdownsPractise/

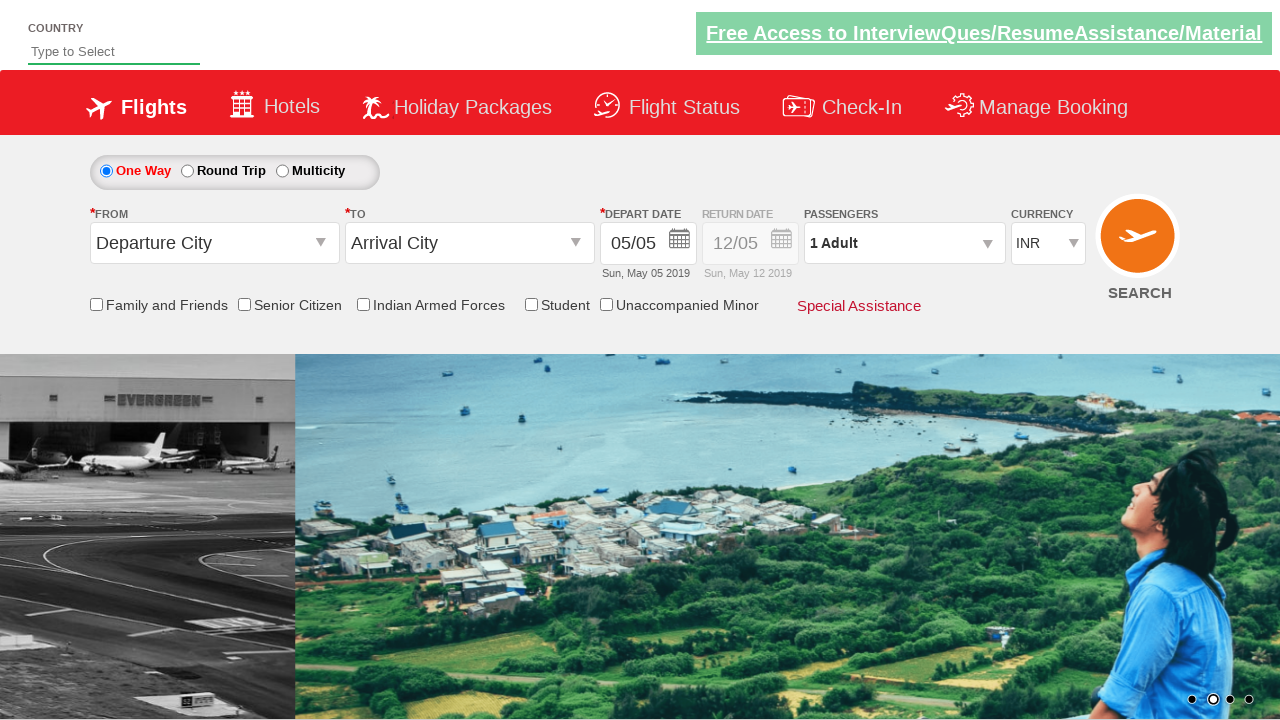

Selected 4th currency option from dropdown on #ctl00_mainContent_DropDownListCurrency
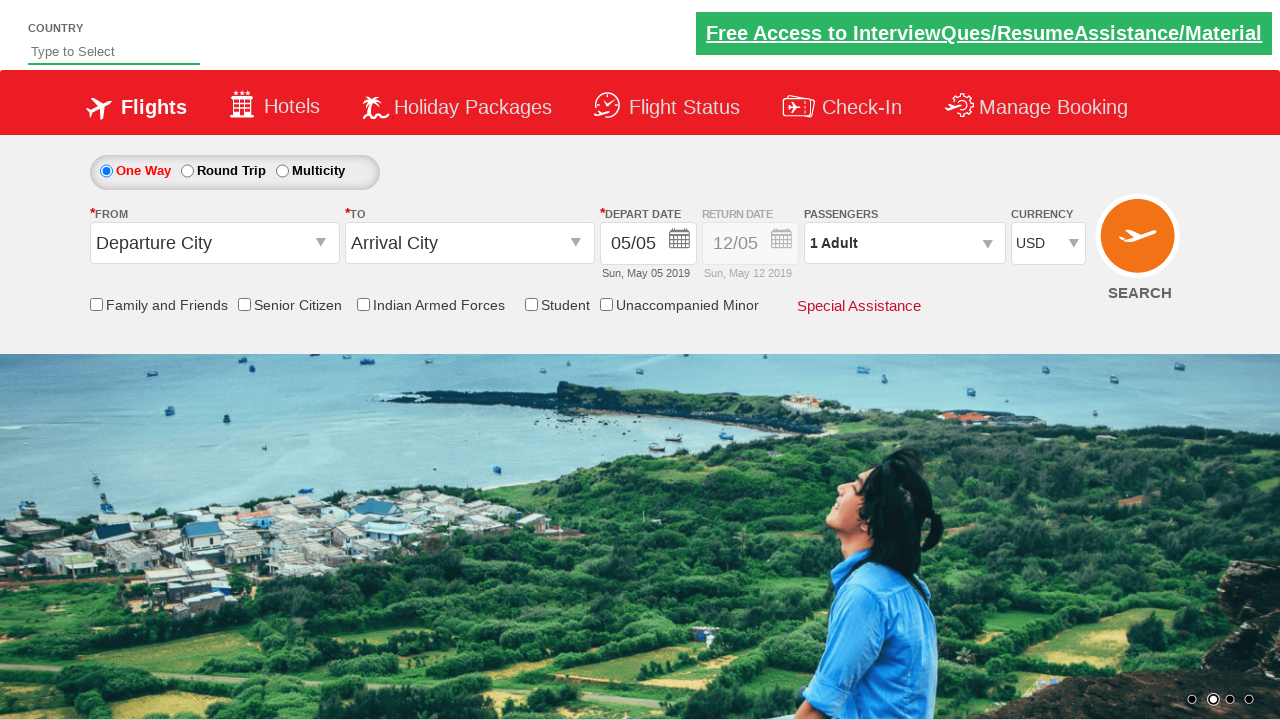

Clicked passenger info dropdown to expand at (904, 243) on #divpaxinfo
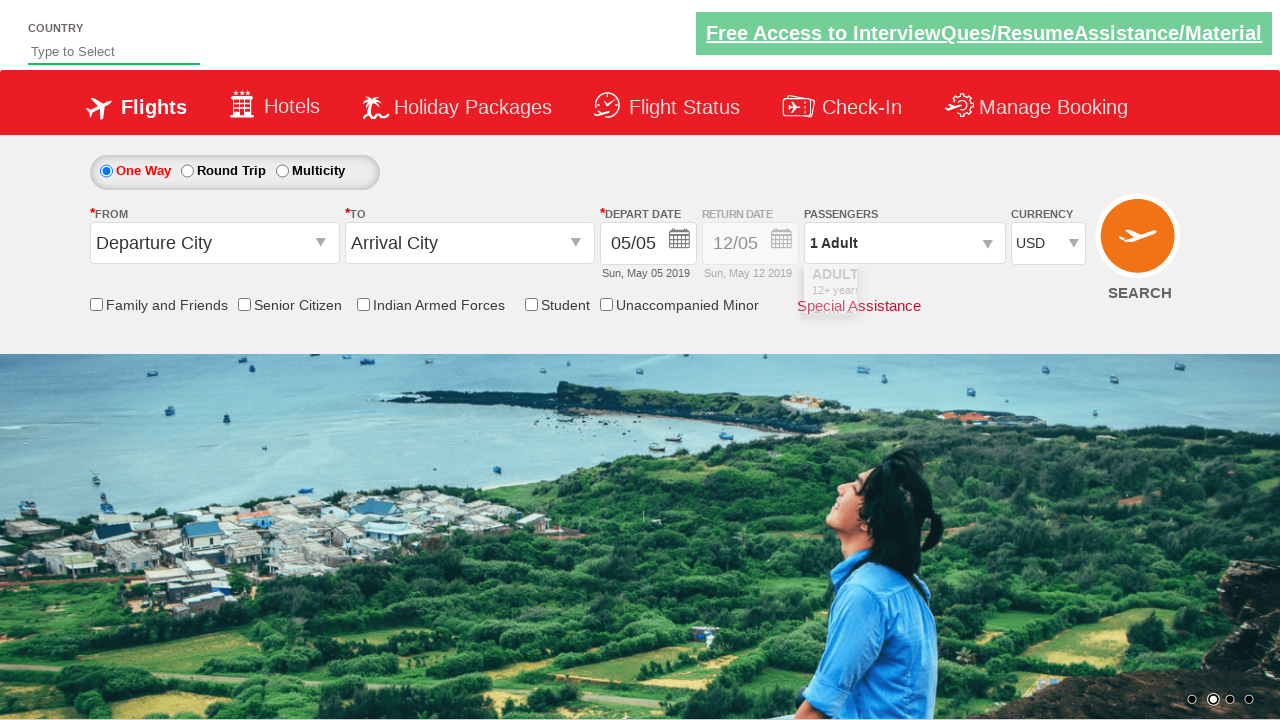

Waited for dropdown to expand
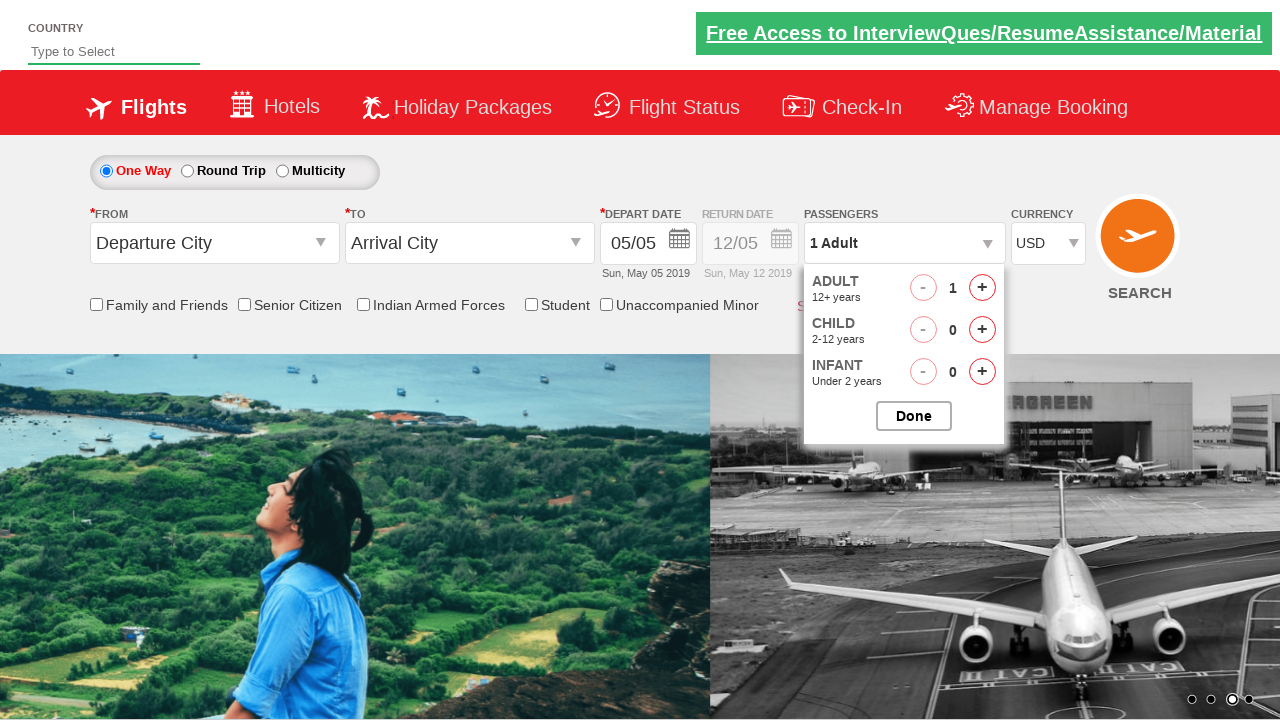

Incremented adult count - 1st click at (982, 288) on #hrefIncAdt
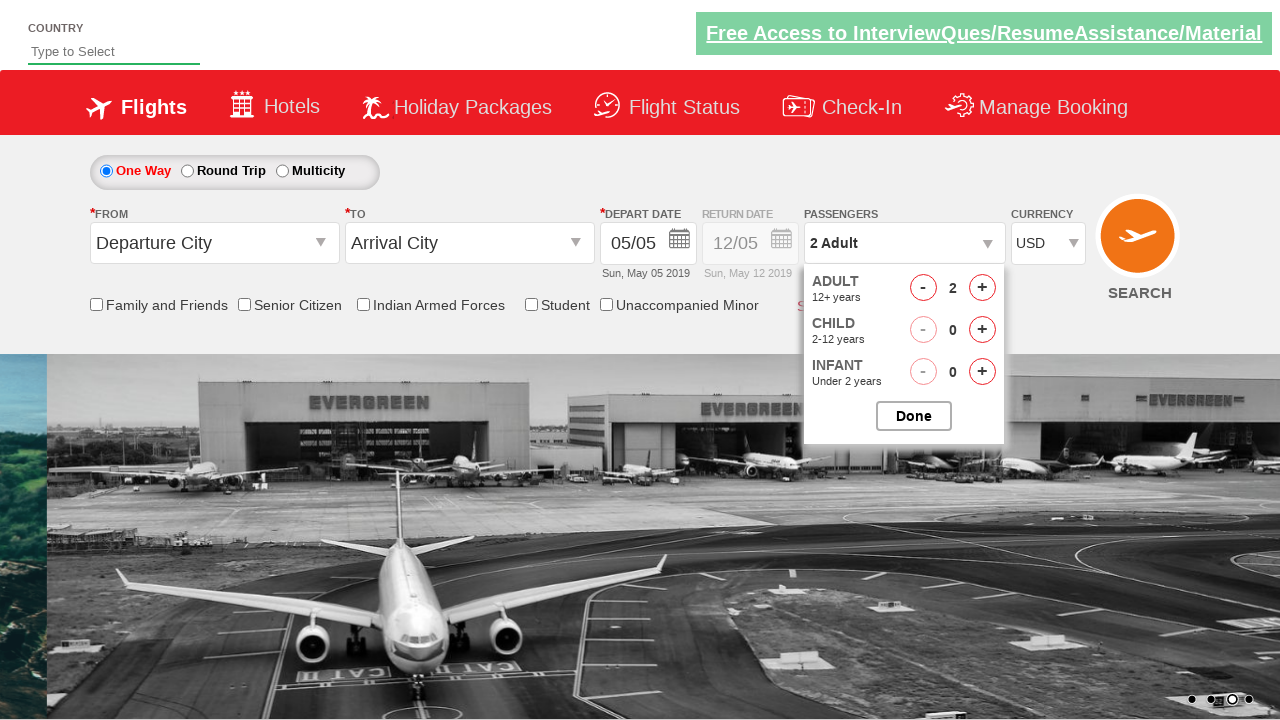

Incremented adult count - 2nd click at (982, 288) on #hrefIncAdt
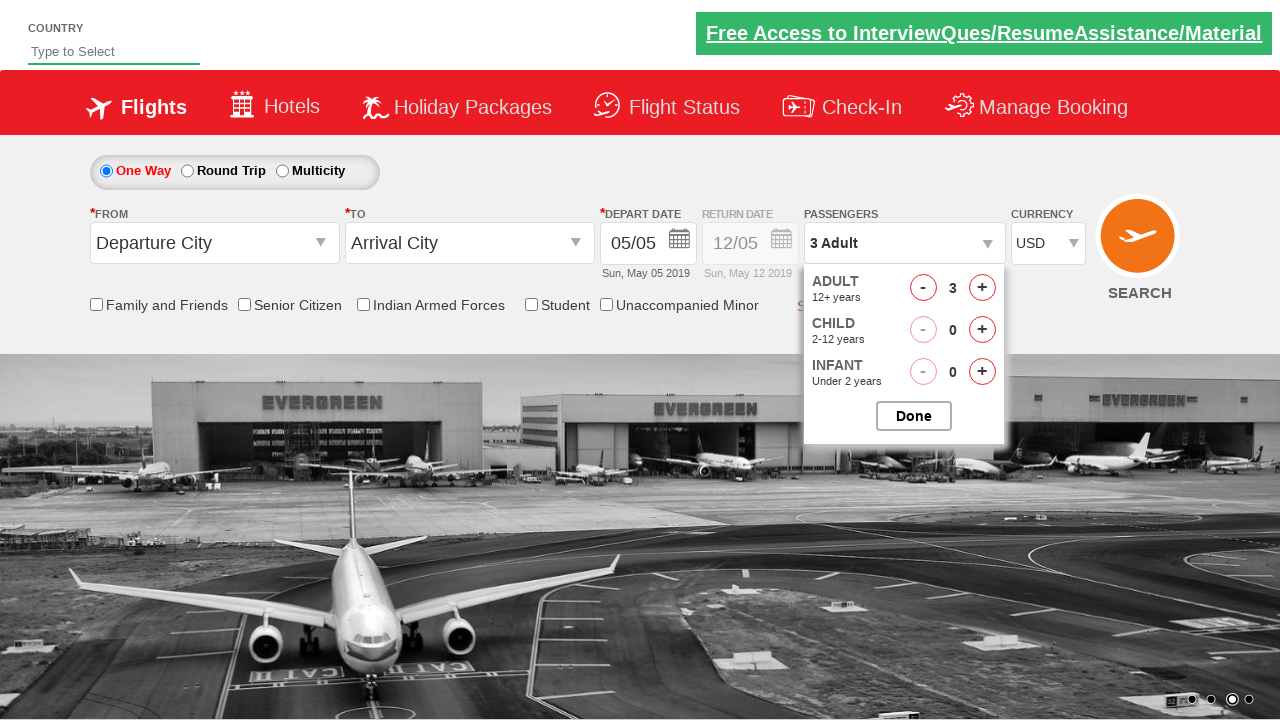

Incremented adult count - 3rd click at (982, 288) on #hrefIncAdt
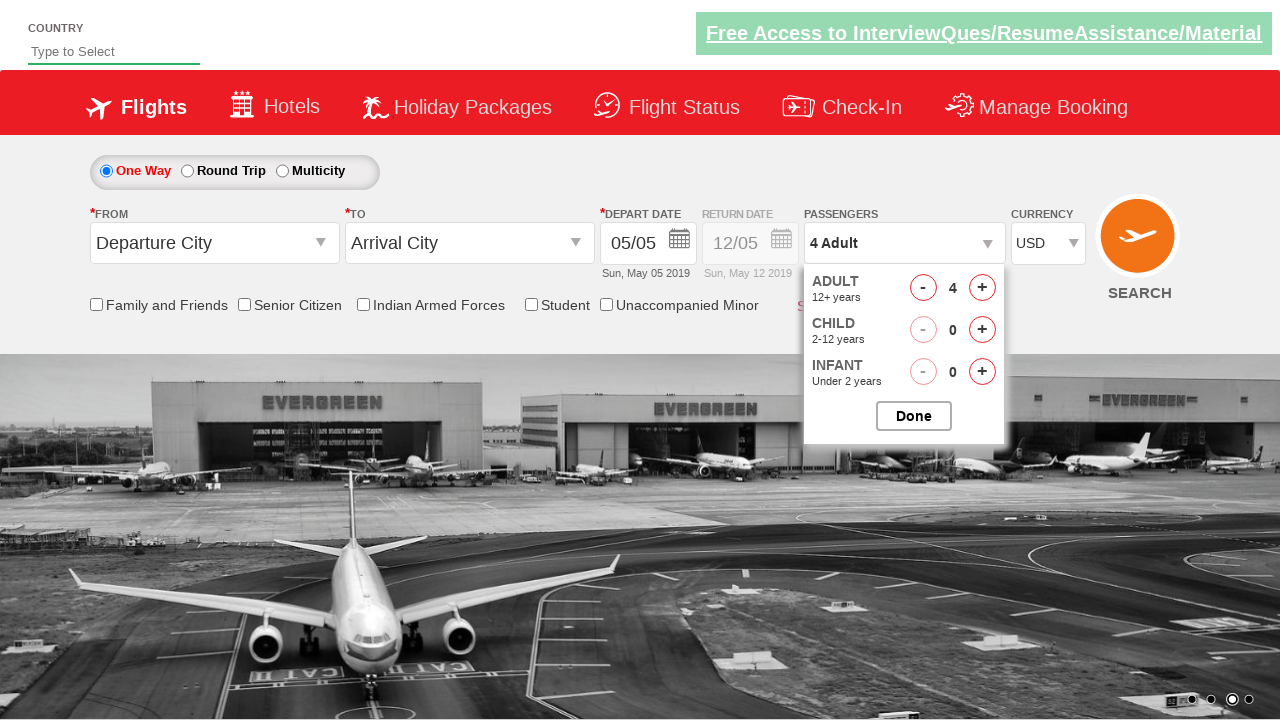

Incremented adult count - 4th click at (982, 288) on #hrefIncAdt
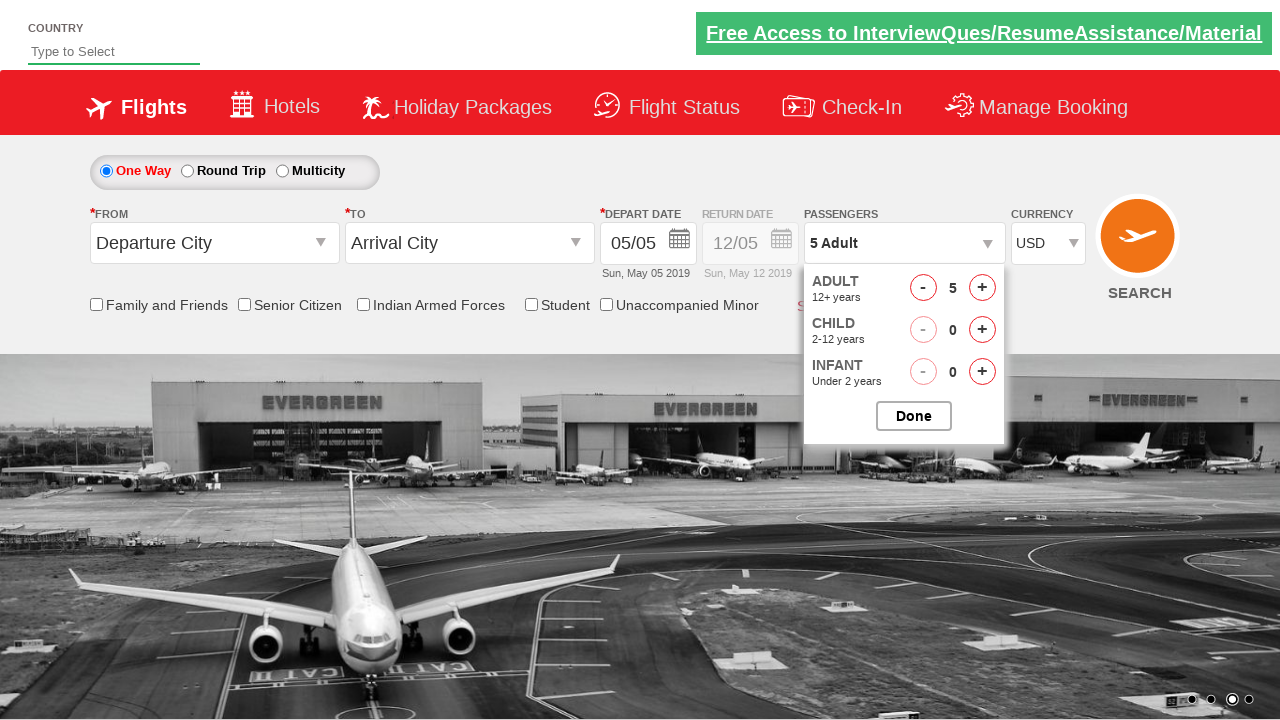

Closed passenger info dropdown at (914, 416) on #btnclosepaxoption
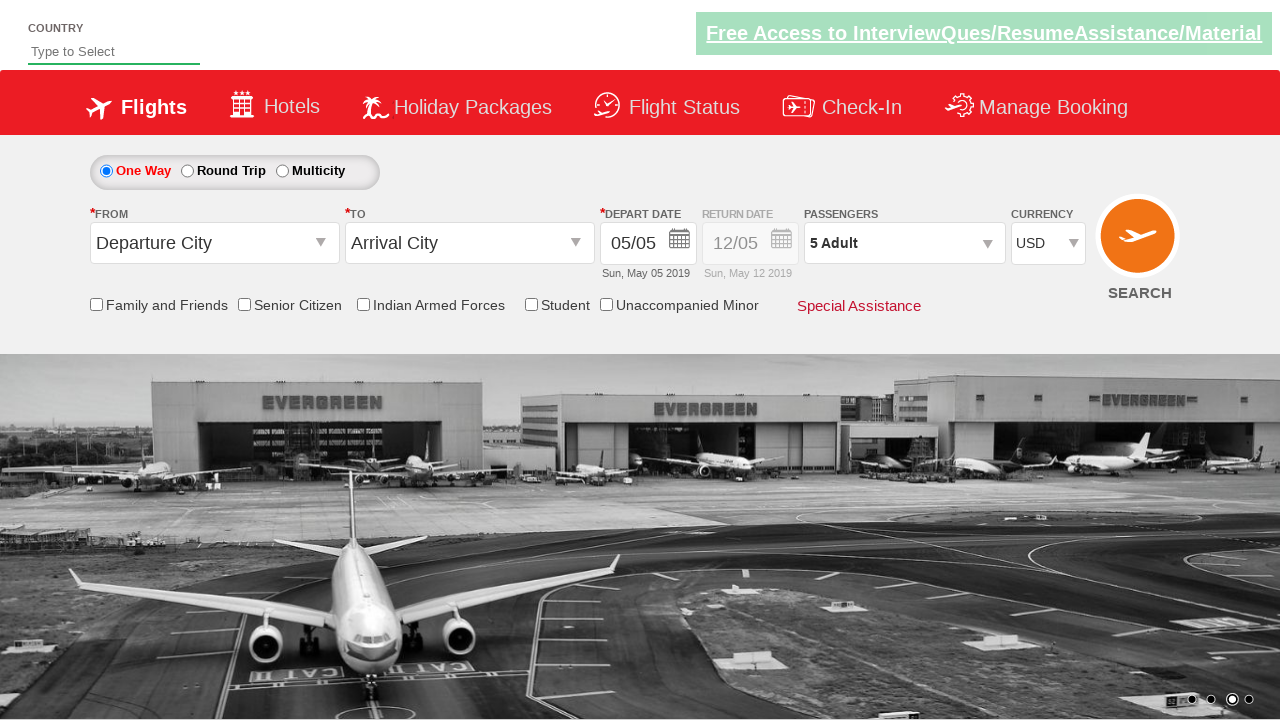

Verified passenger count displays 5 Adult
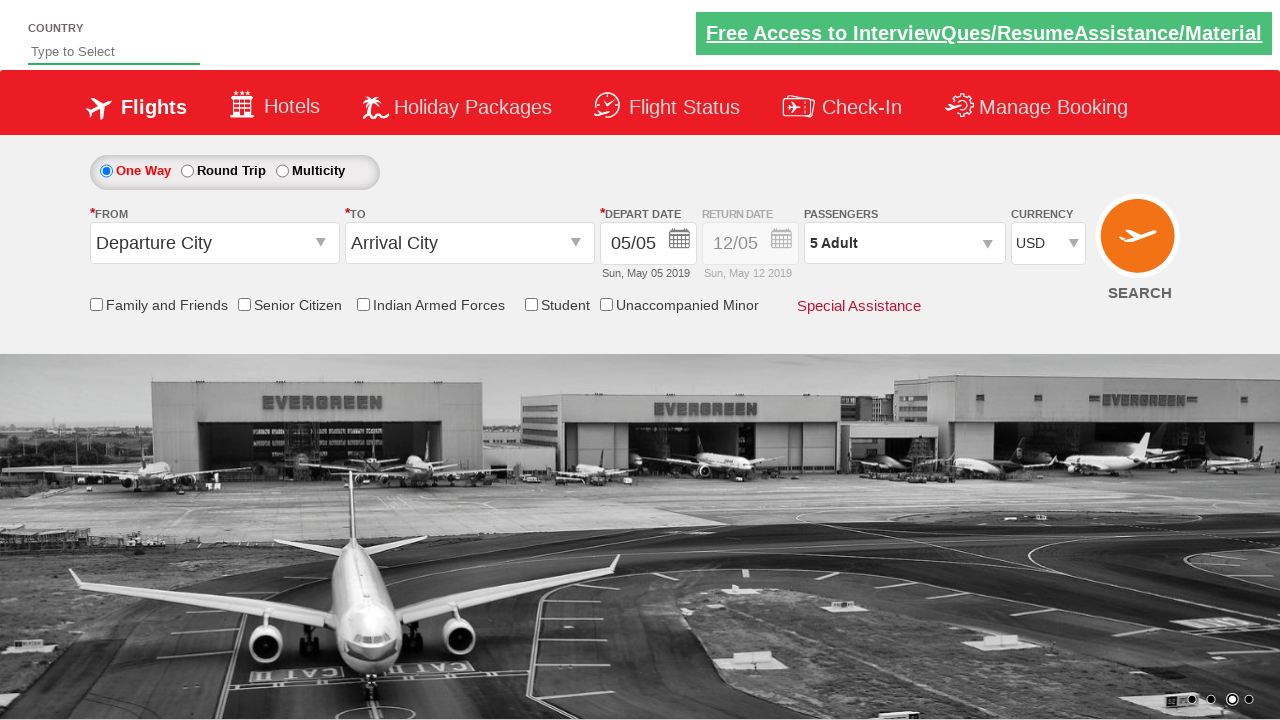

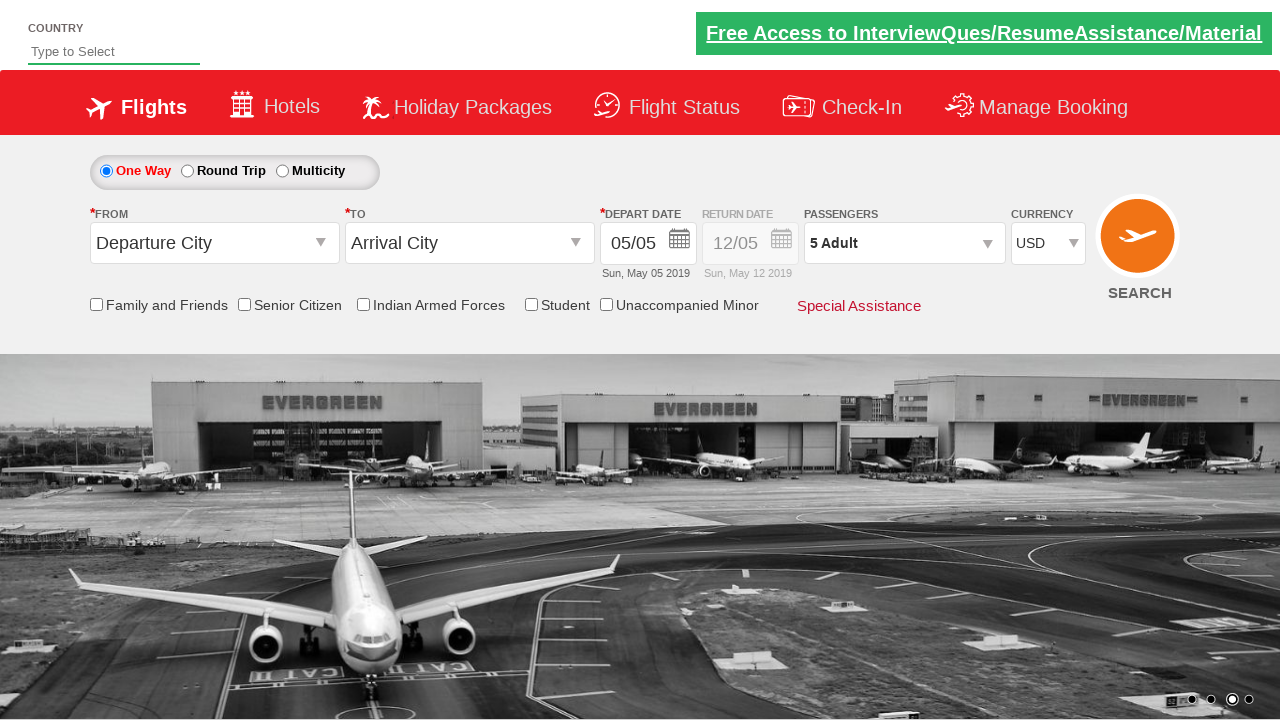